Verifies that the error message can be closed using the close button

Starting URL: https://the-internet.herokuapp.com/

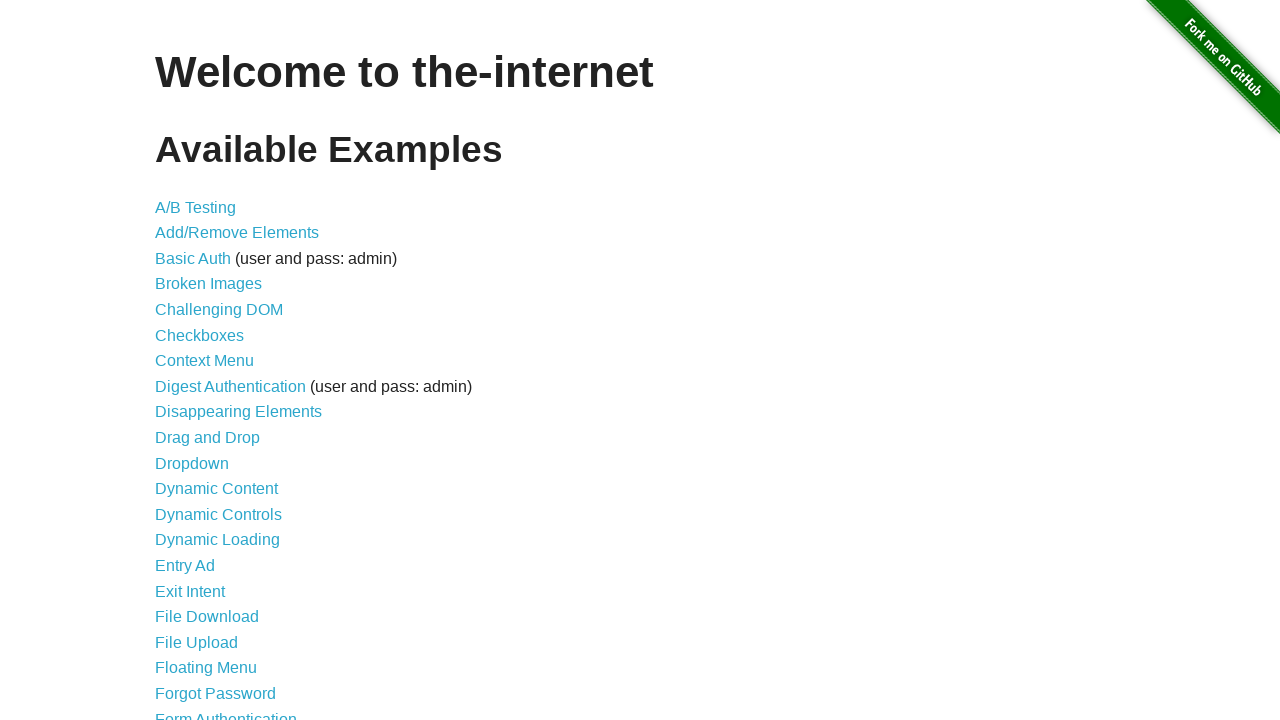

Clicked on Form Authentication link at (226, 712) on xpath=//a[@href="/login"]
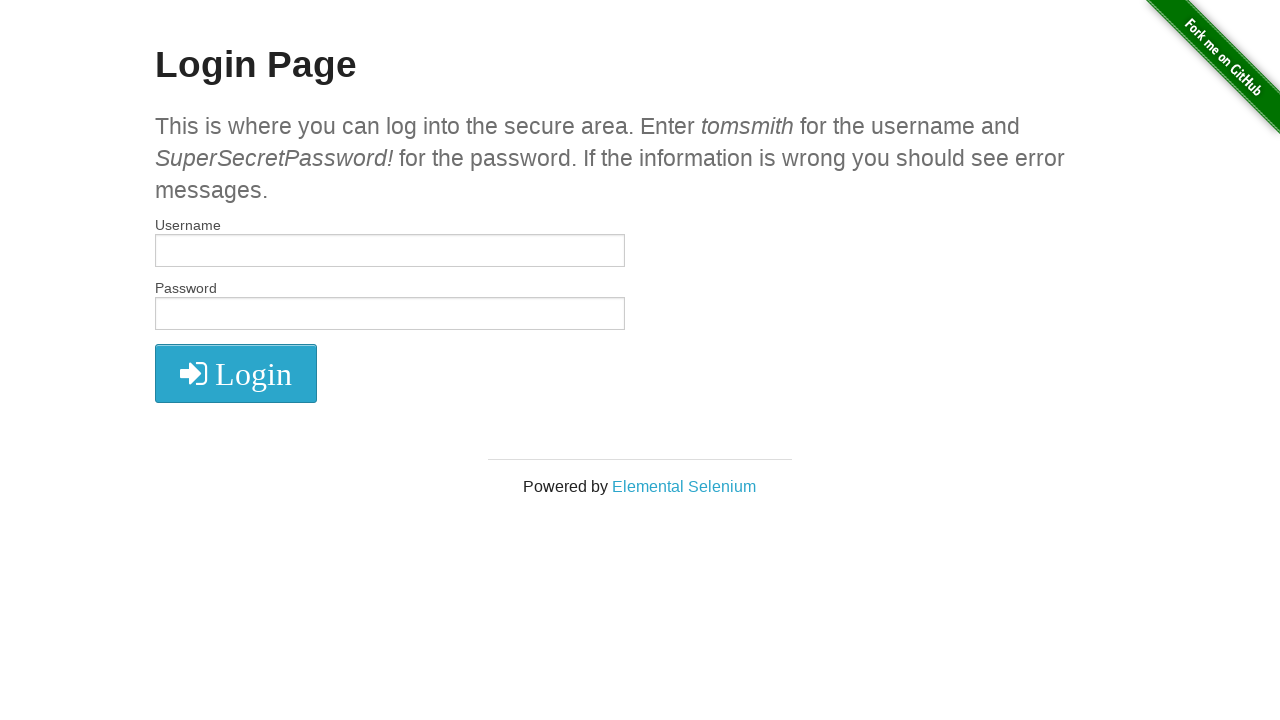

Clicked login button to trigger error message at (236, 373) on xpath=//button[@type="submit"]
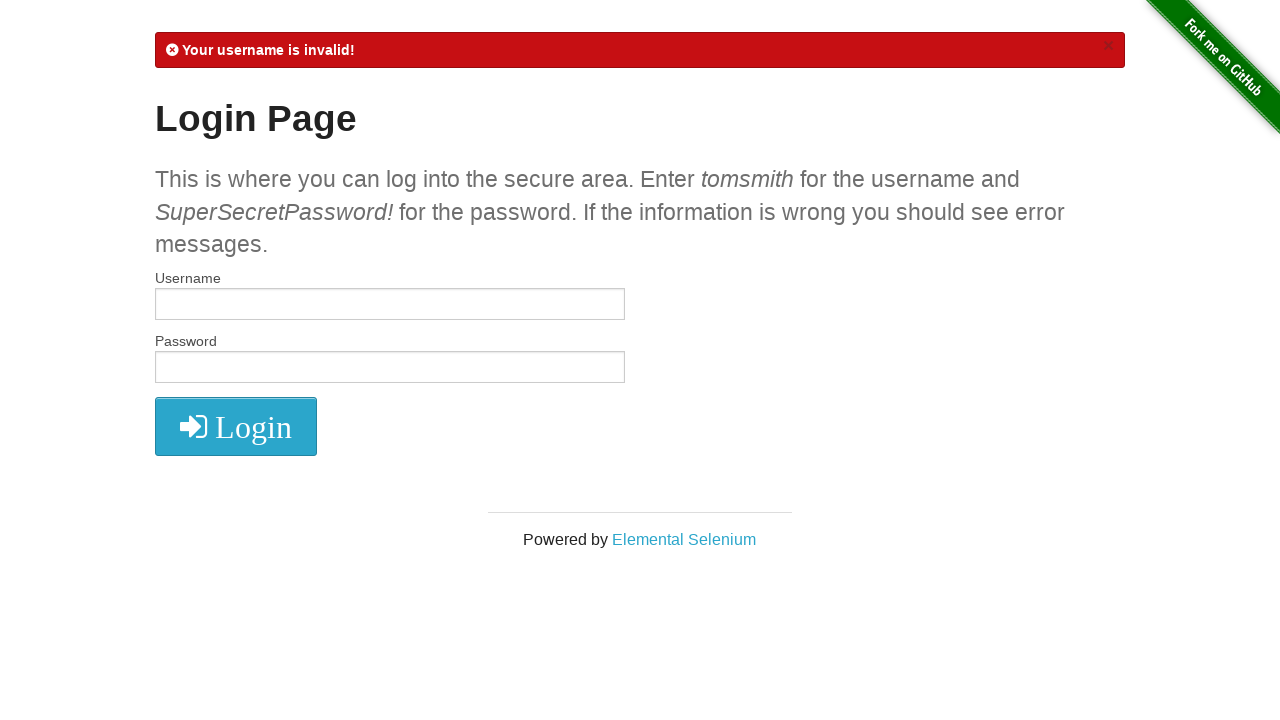

Error message appeared
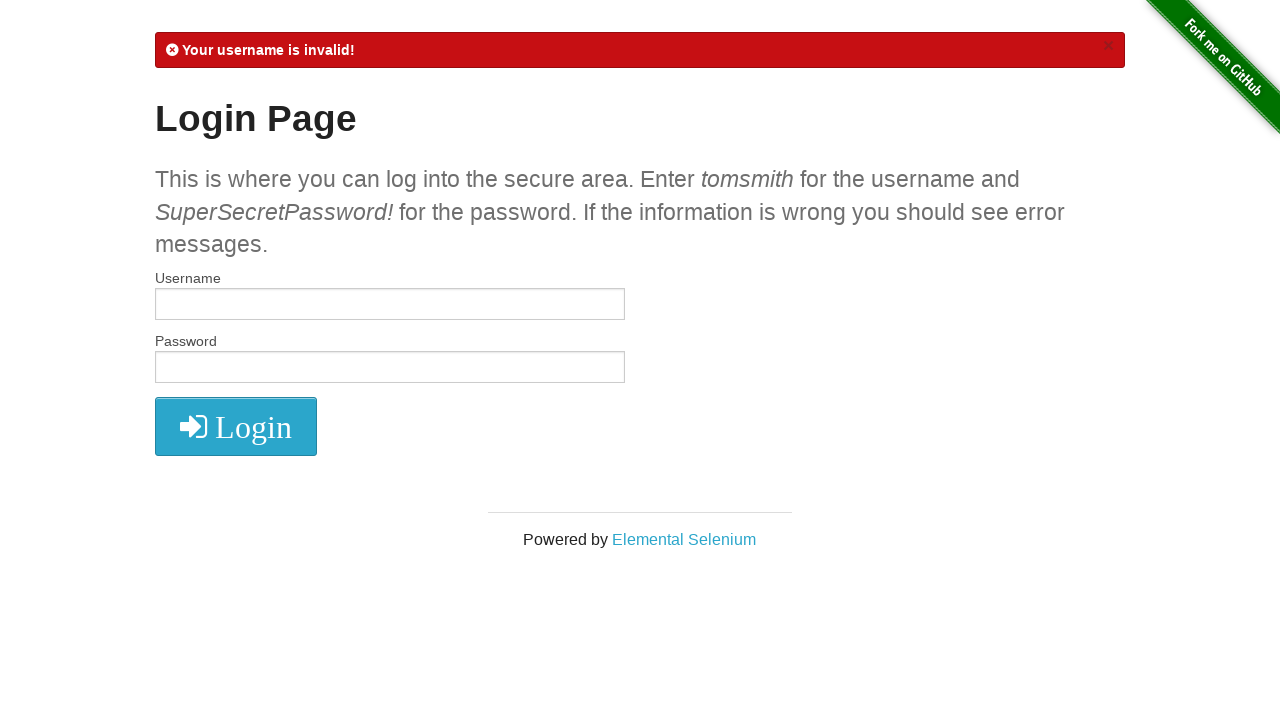

Clicked close button on error message at (1108, 46) on xpath=//a[@class="close"]
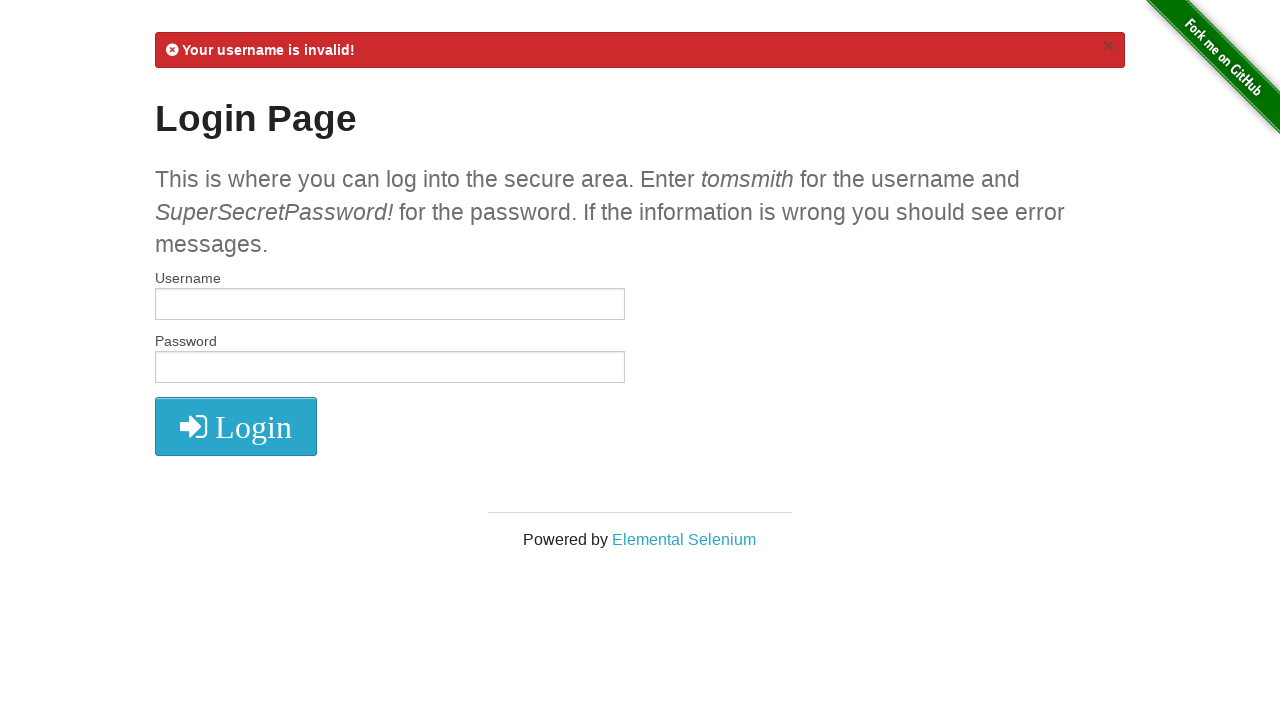

Verified that error message close button is no longer visible
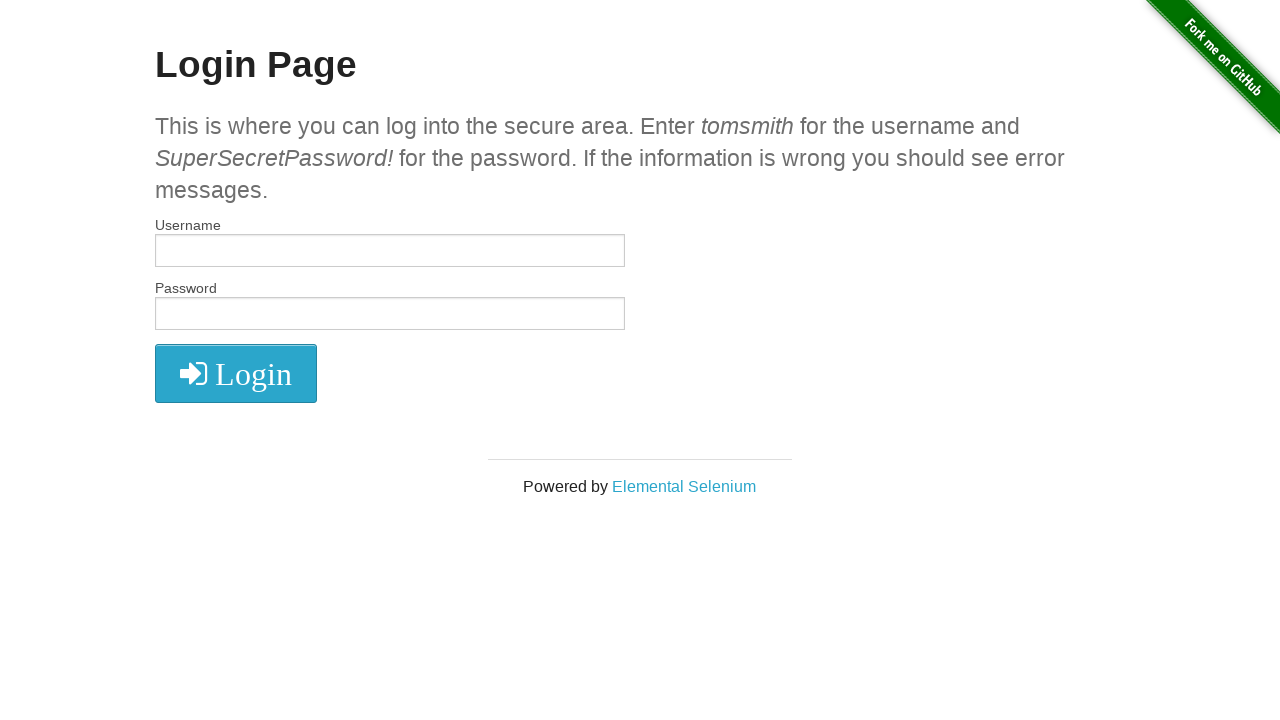

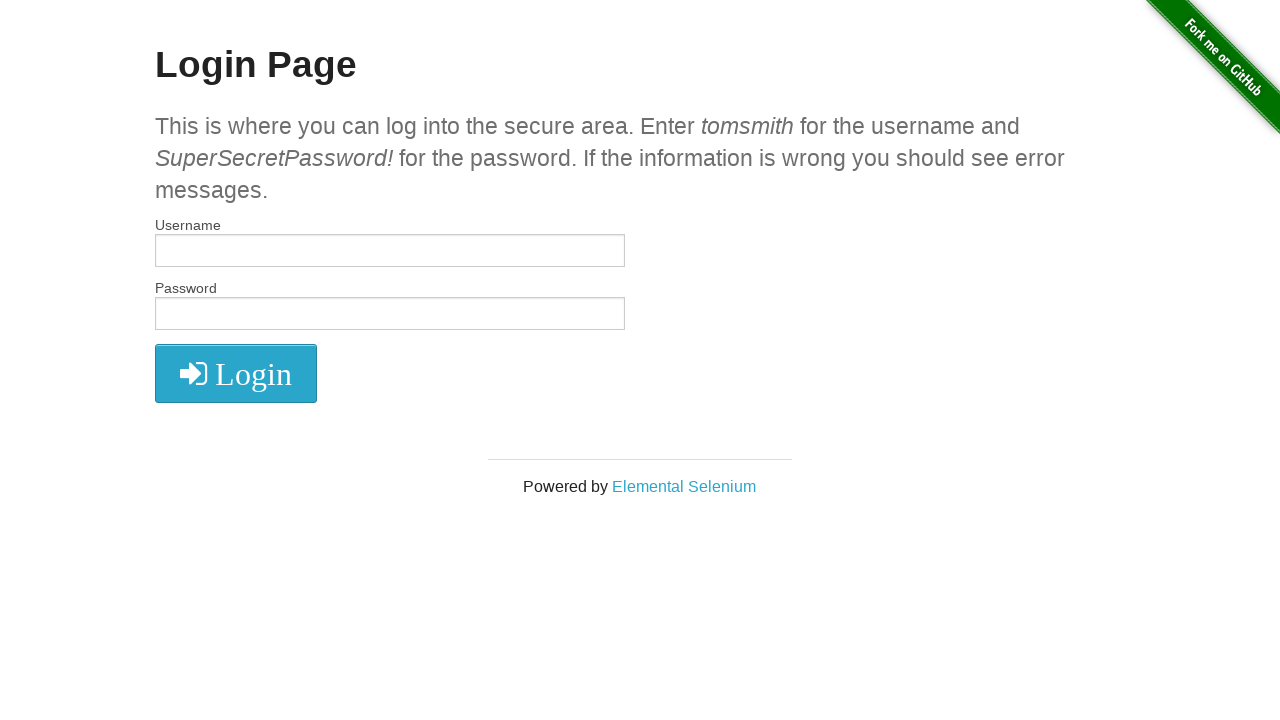